Navigates to a blog page and verifies that "Winni8" appears in the page title

Starting URL: https://www.cnblogs.com/Winni8/

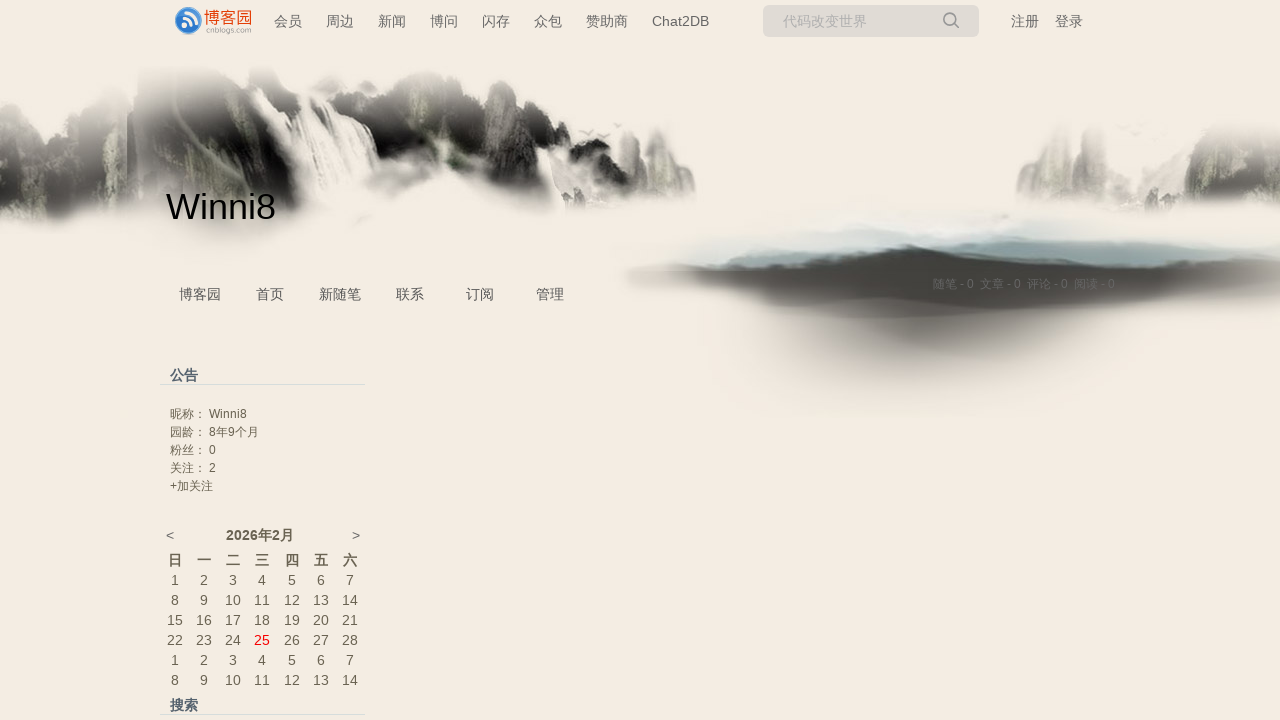

Navigated to Winni8's blog page at https://www.cnblogs.com/Winni8/
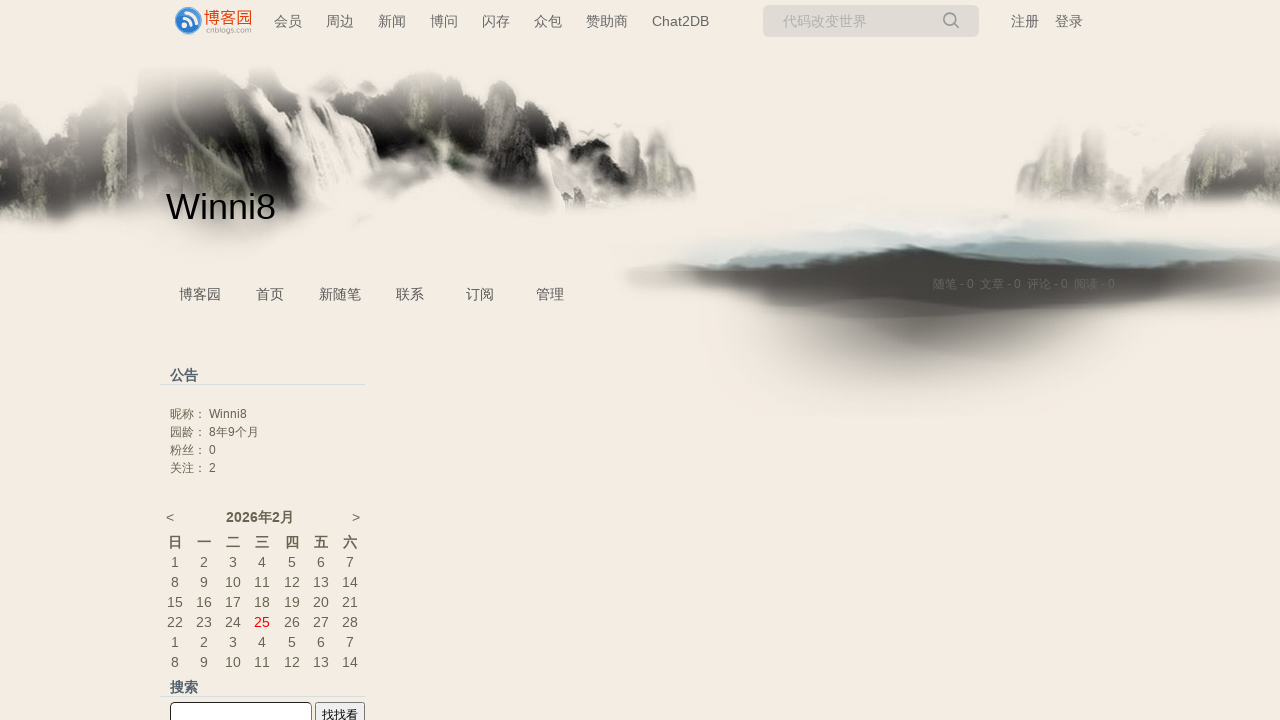

Retrieved page title: 'Winni8 - 博客园'
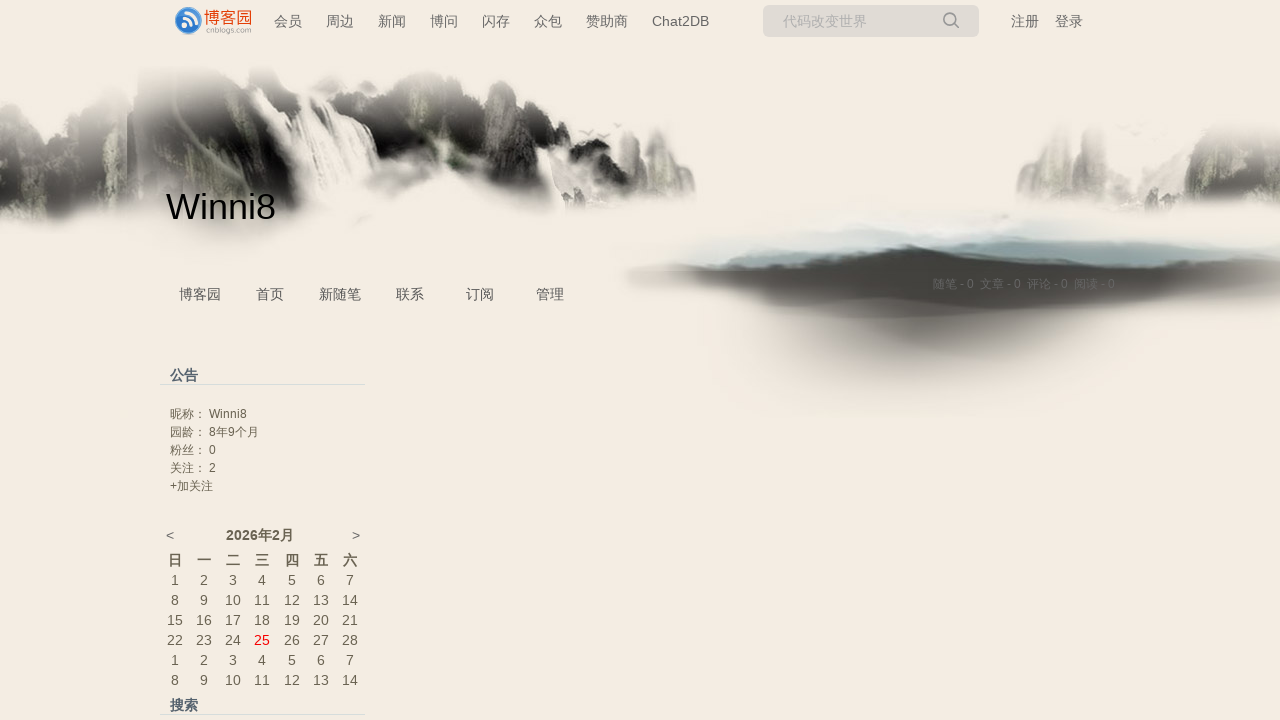

Verified that 'Winni8' appears in the page title
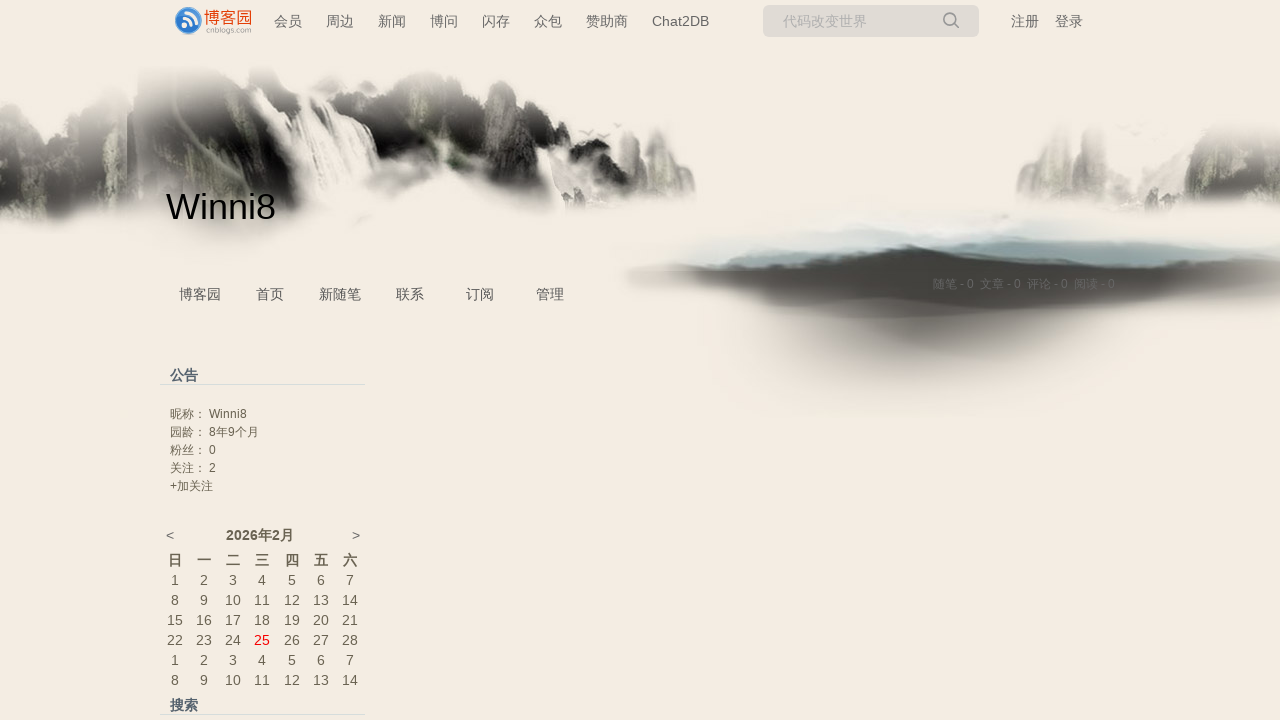

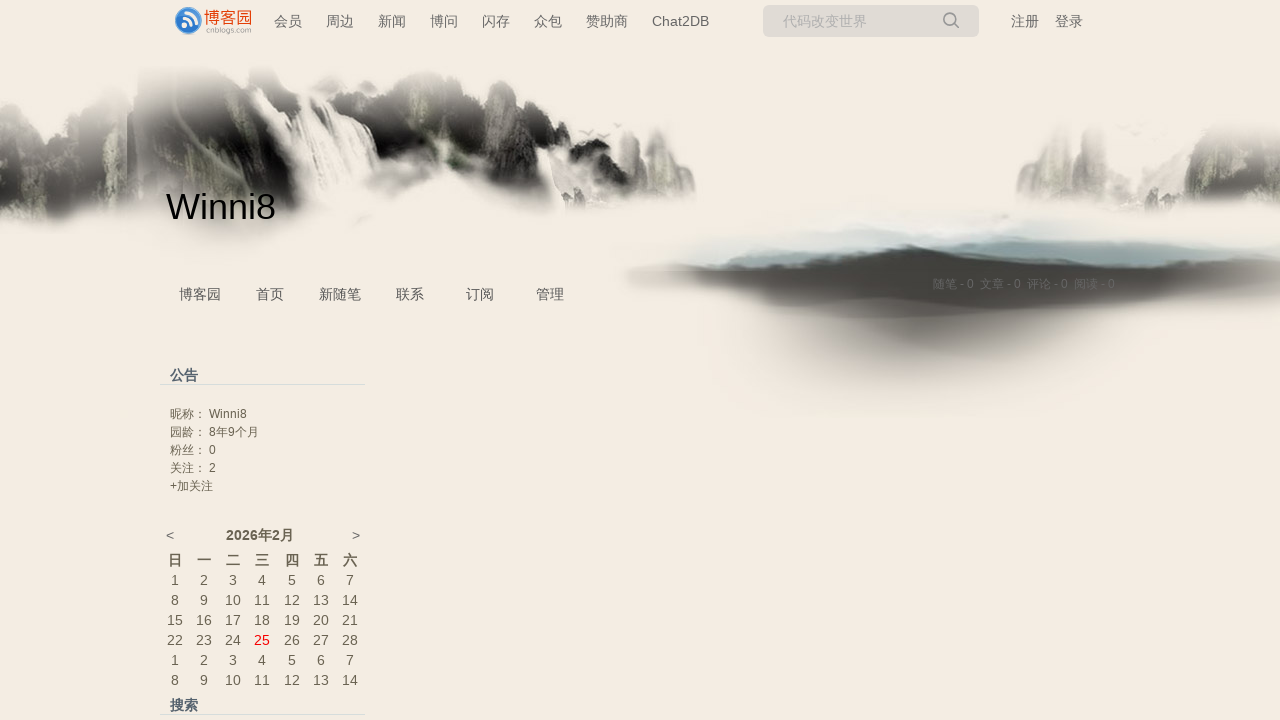